Tests alert and confirmation dialog handling by entering a name, triggering an alert, accepting it, then triggering a confirmation dialog and dismissing it

Starting URL: https://rahulshettyacademy.com/AutomationPractice/

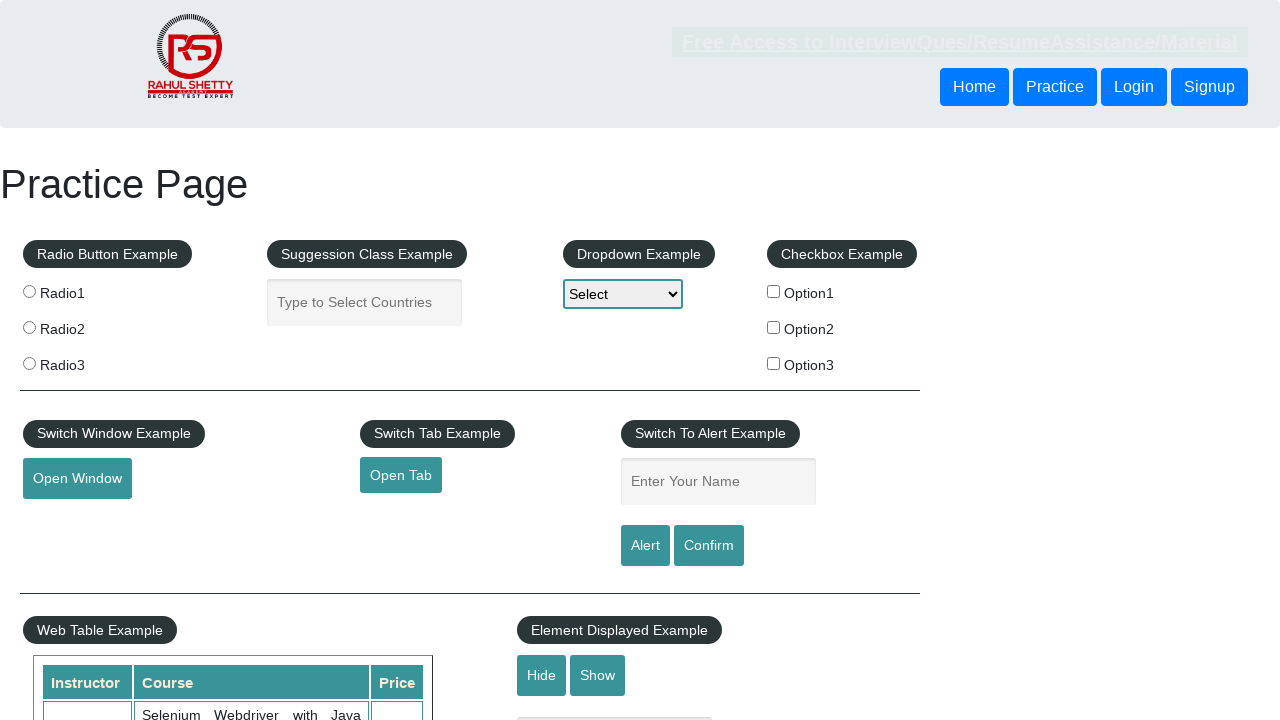

Filled name field with 'Irina' on #name
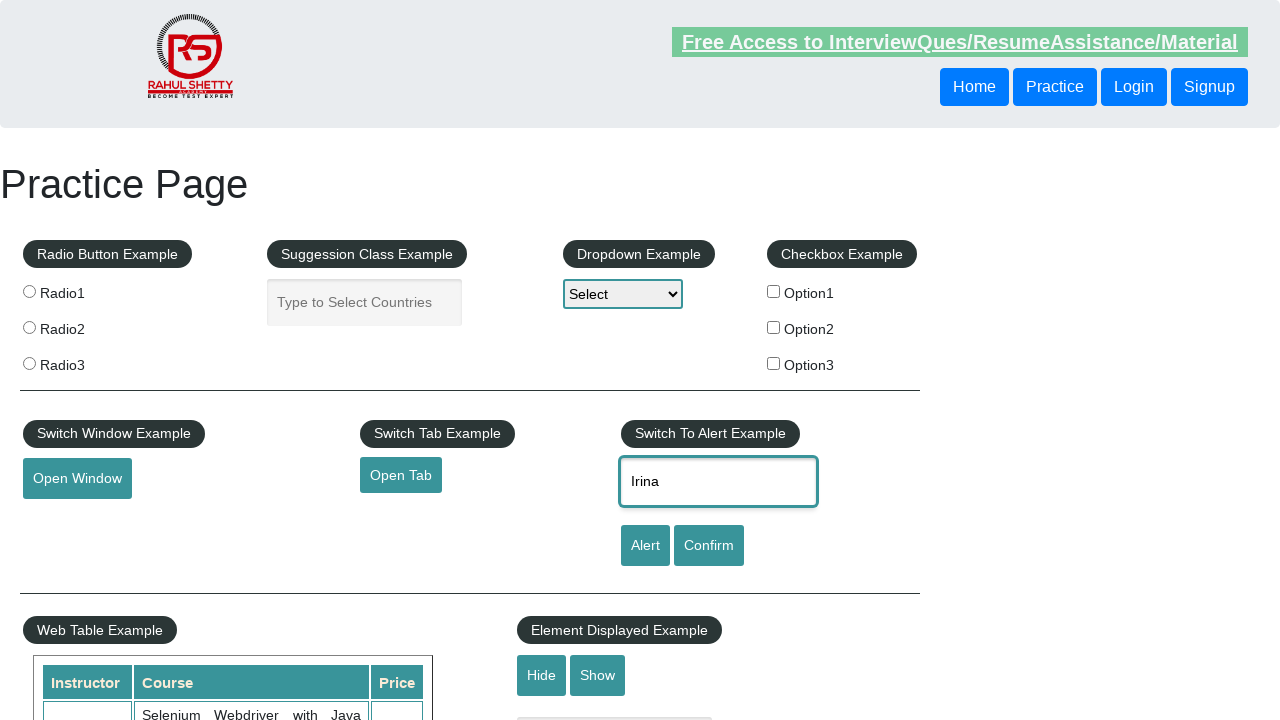

Set up dialog handler to accept alerts
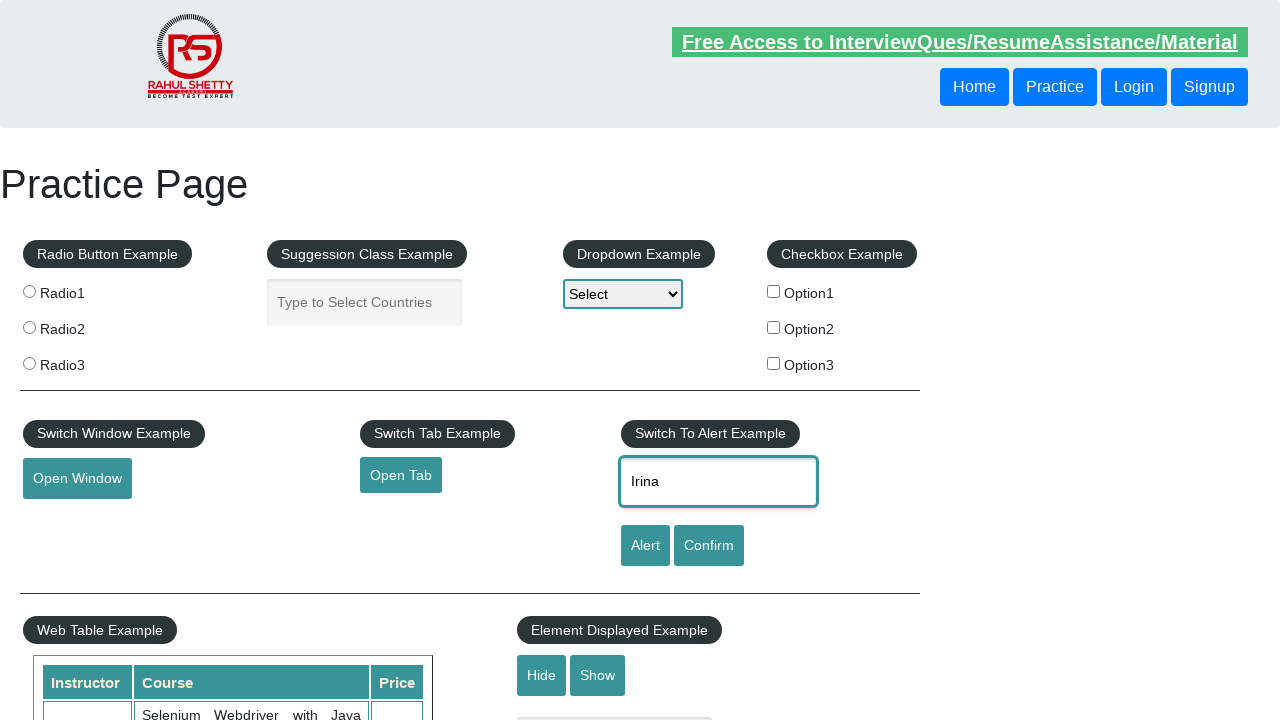

Clicked alert button and accepted the alert dialog at (645, 546) on [id='alertbtn']
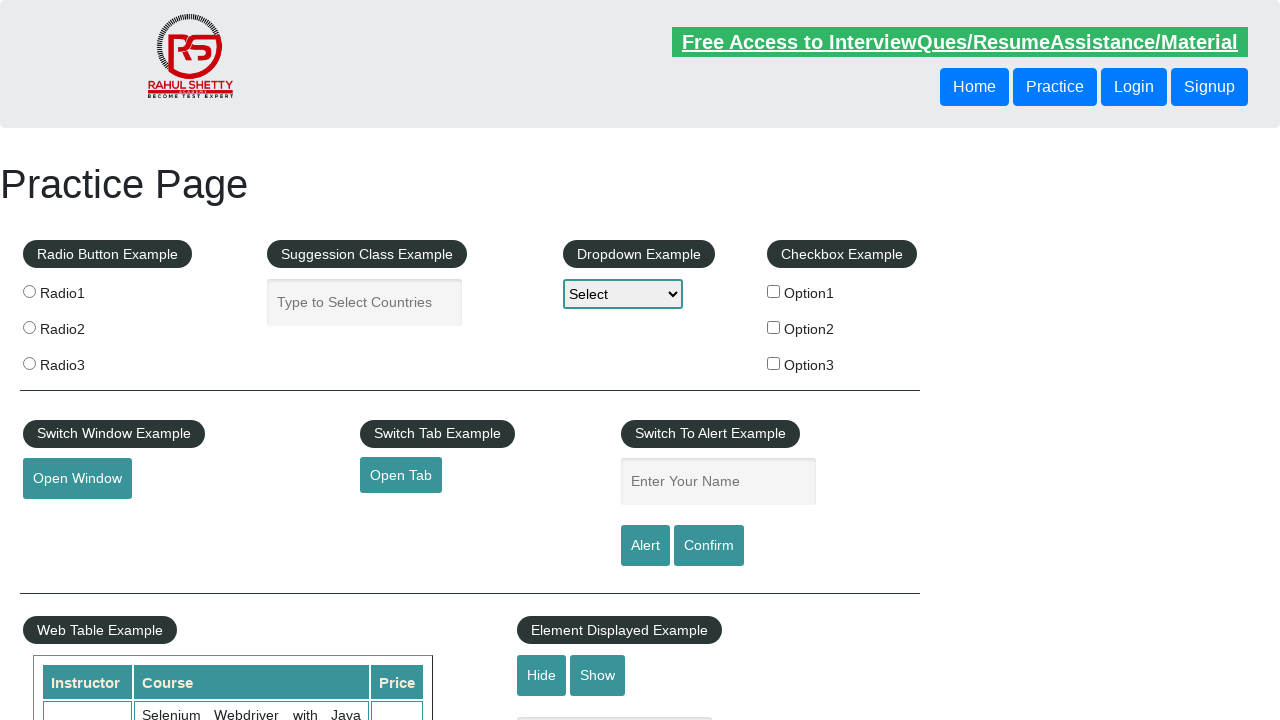

Set up dialog handler to dismiss confirmation dialogs
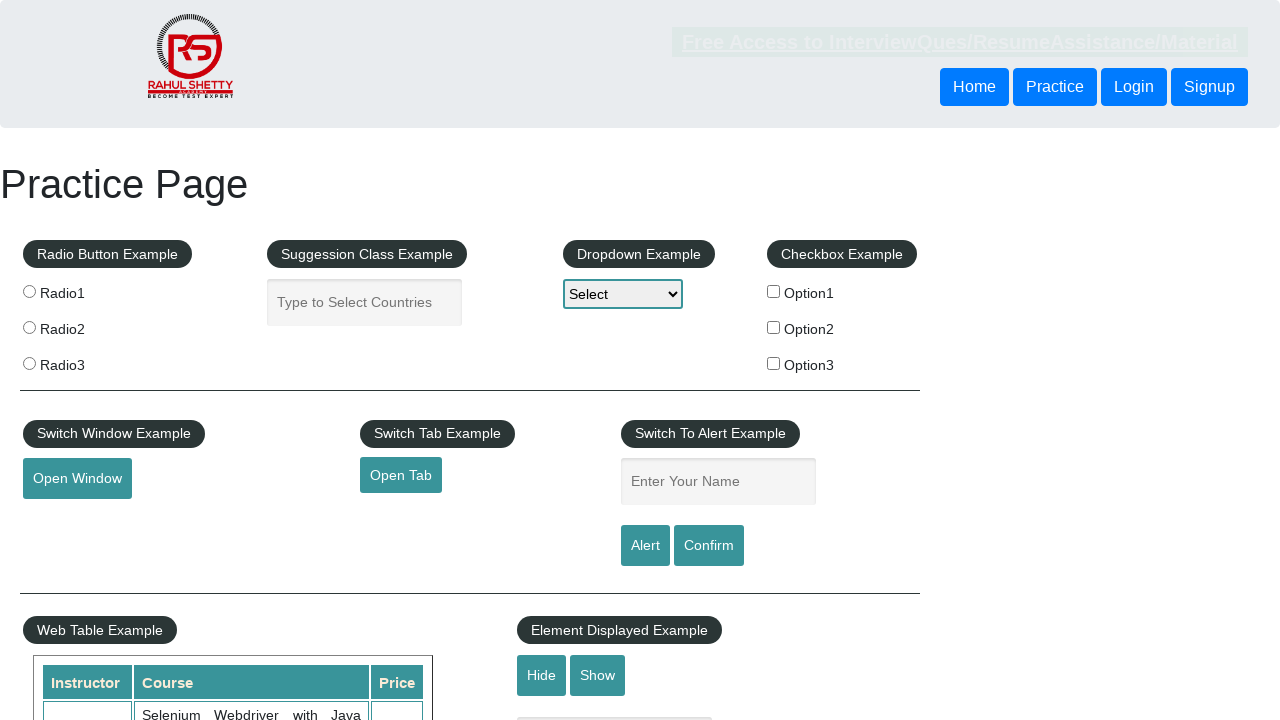

Clicked confirm button and dismissed the confirmation dialog at (709, 546) on #confirmbtn
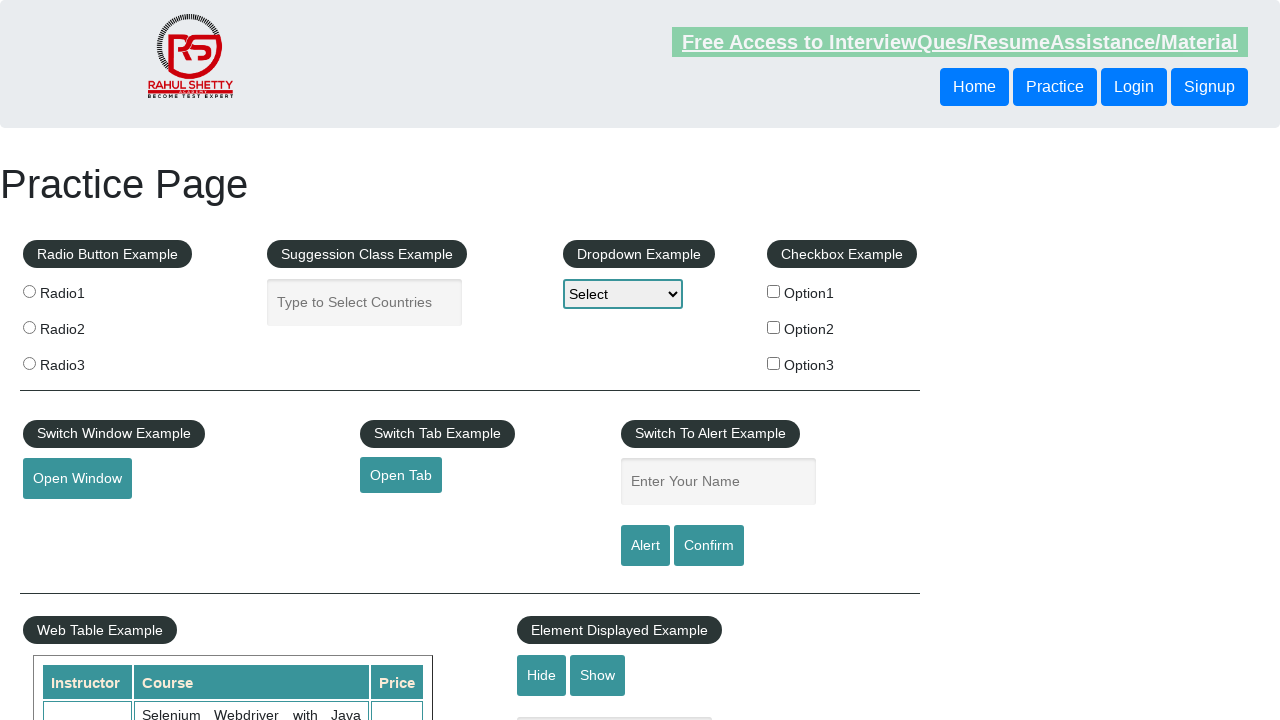

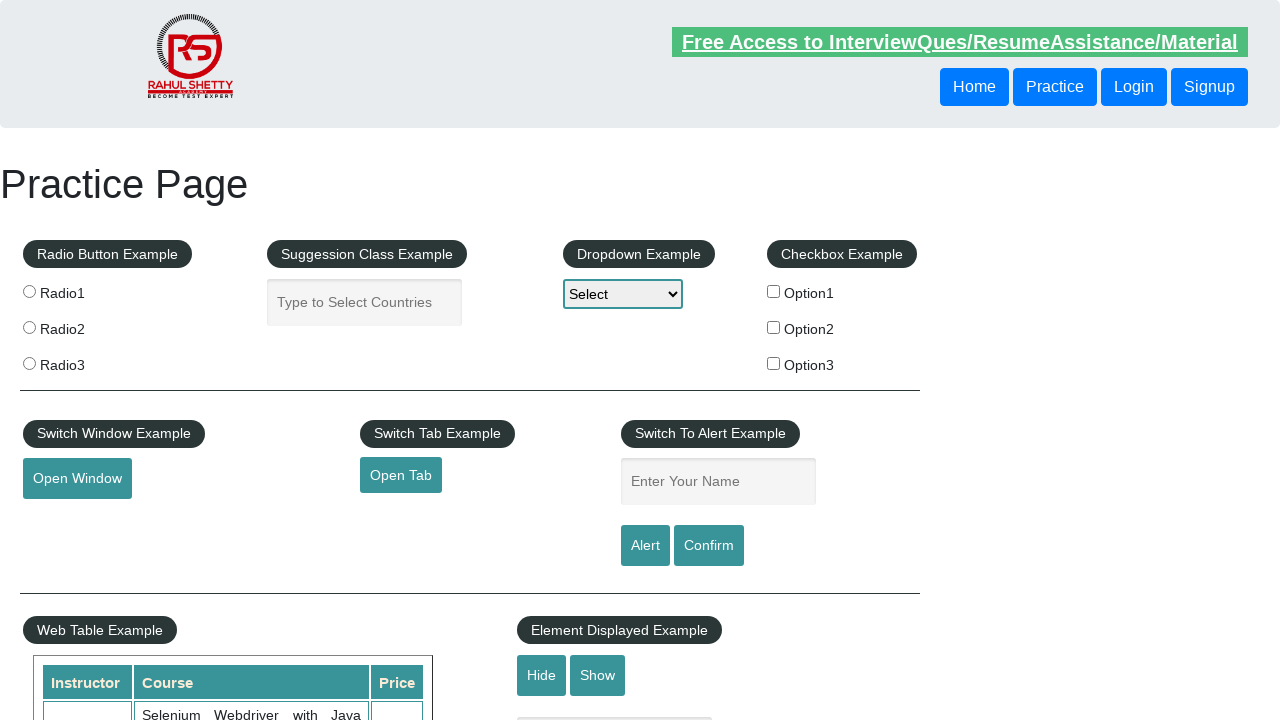